Tests clicking on the Java link in the navigation sidebar.

Starting URL: https://dev.to

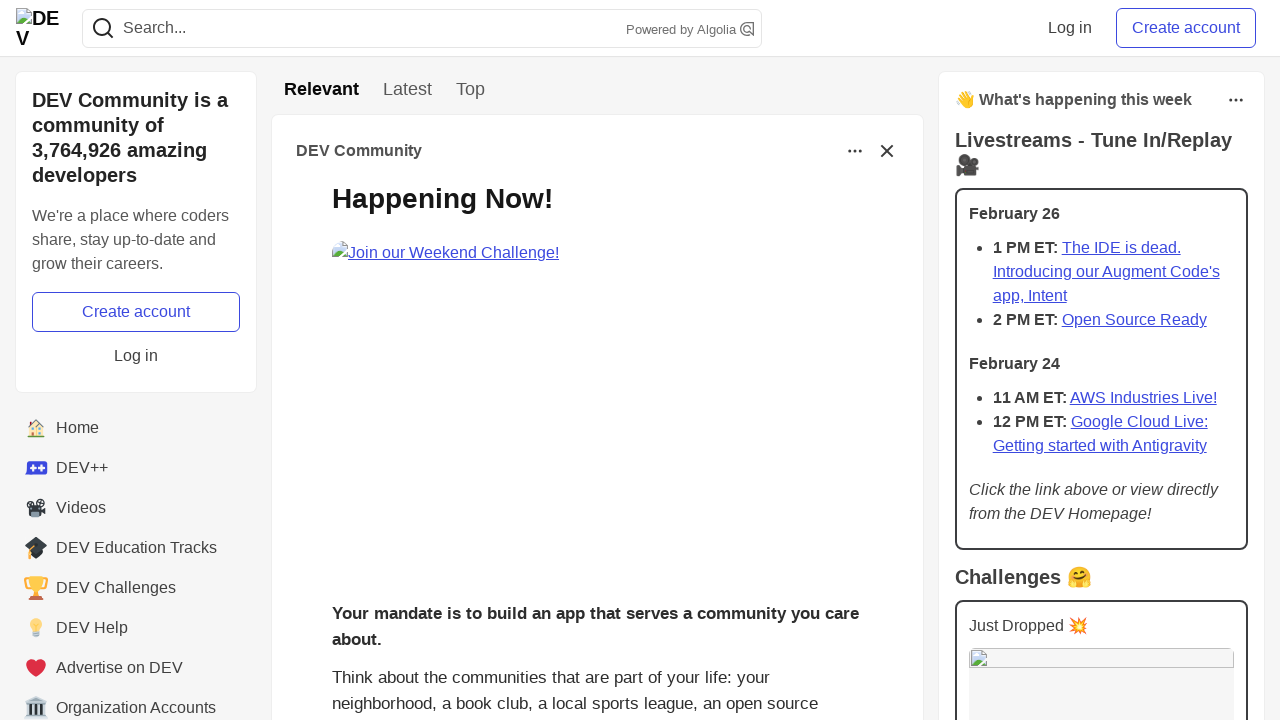

Clicked on Java link in the navigation sidebar at (136, 388) on div#default-sidebar-element-java > a
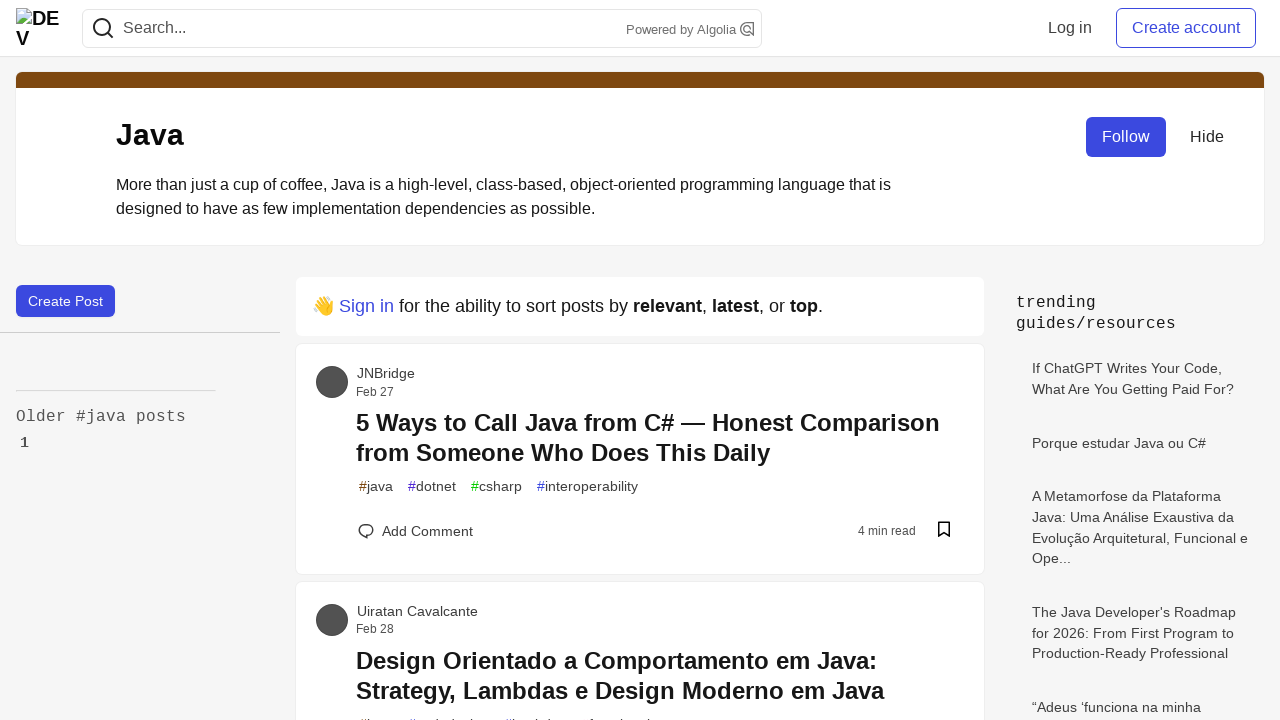

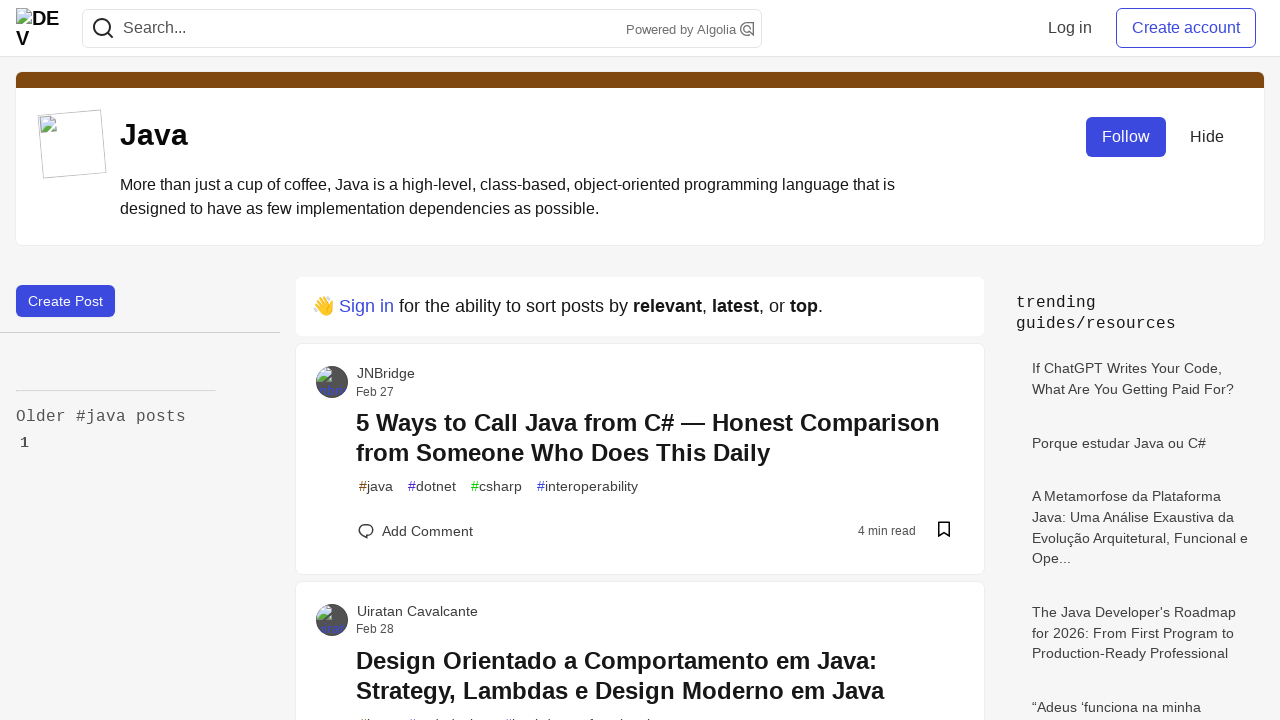